Navigates to Mars news page and waits for news content to load

Starting URL: https://data-class-mars.s3.amazonaws.com/Mars/index.html

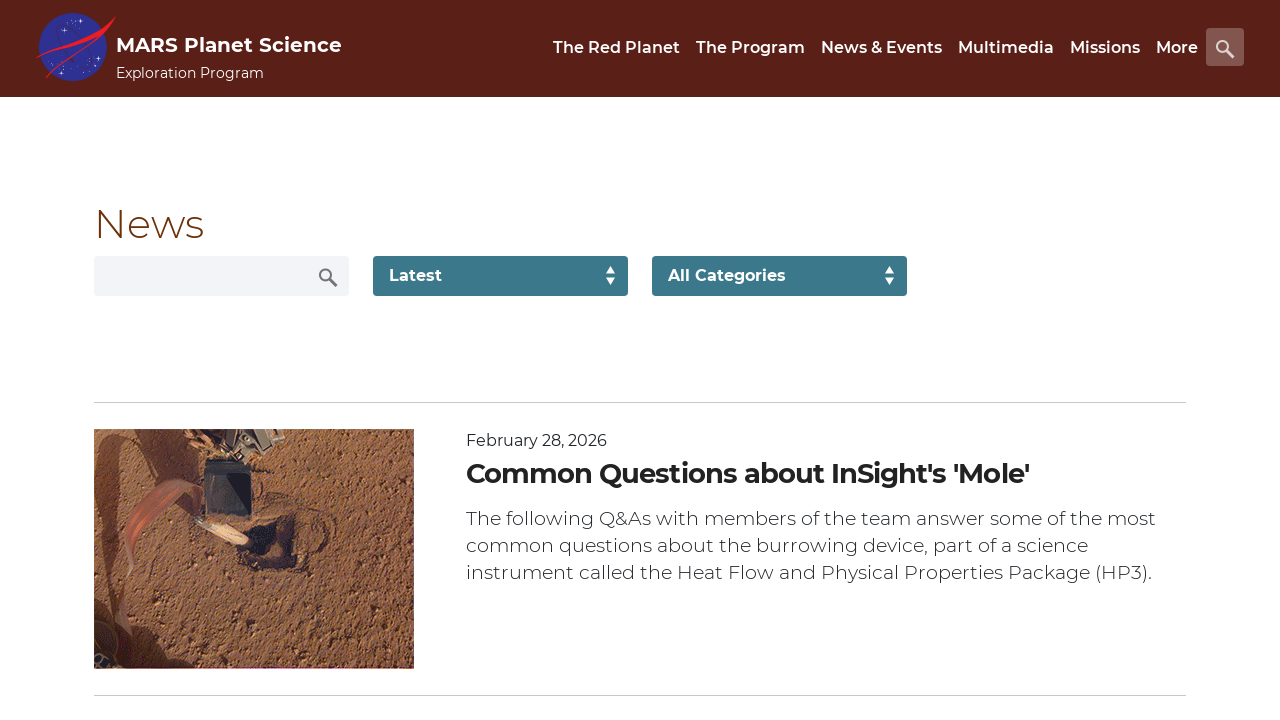

Navigated to Mars news page
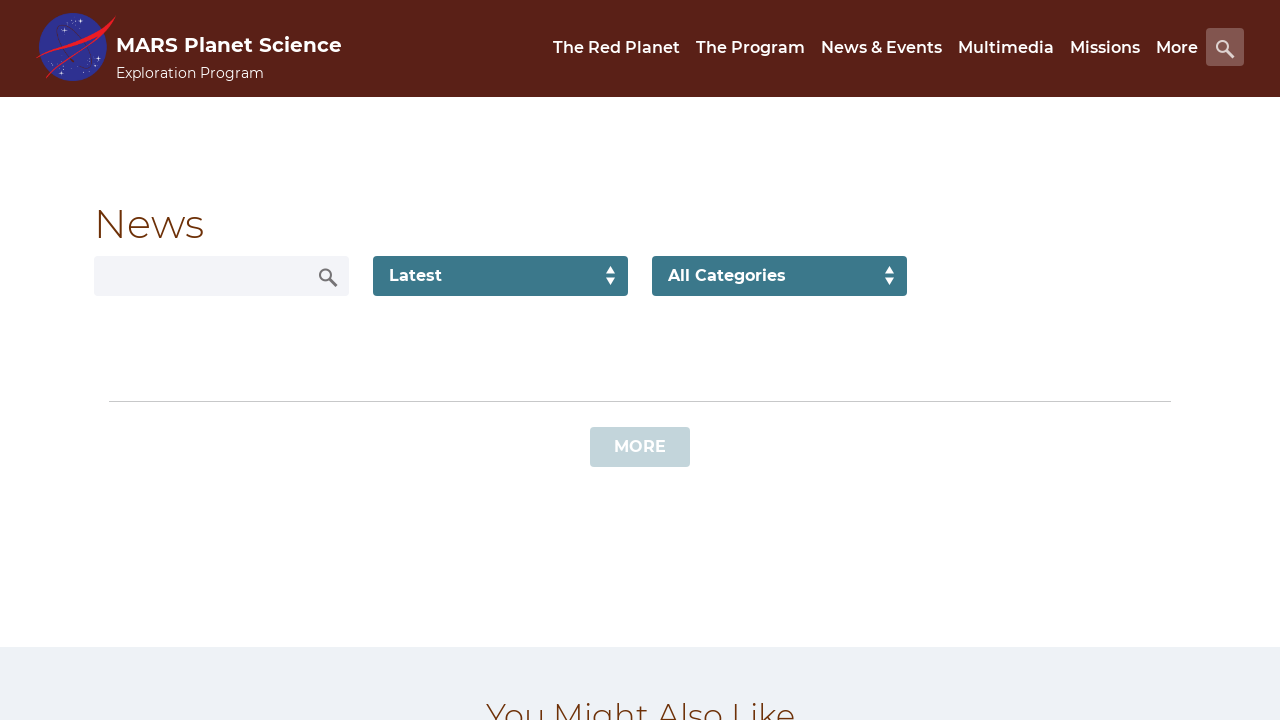

News content list loaded
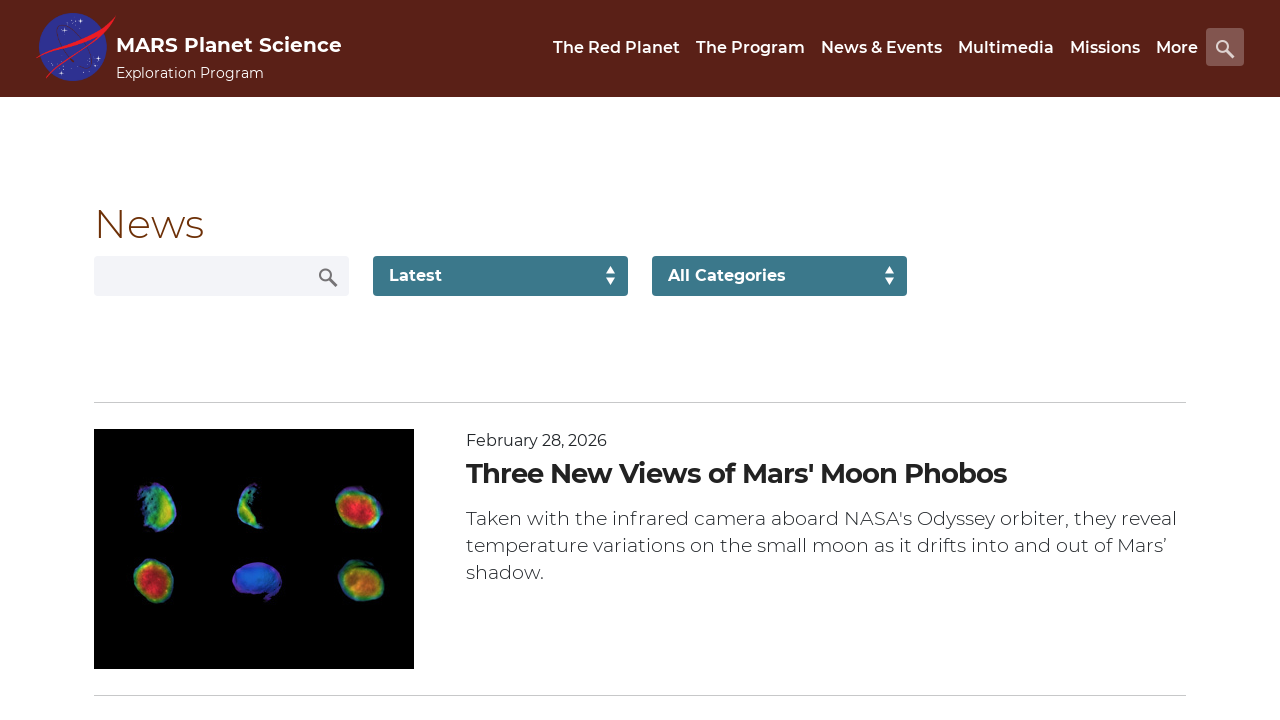

News article titles are visible
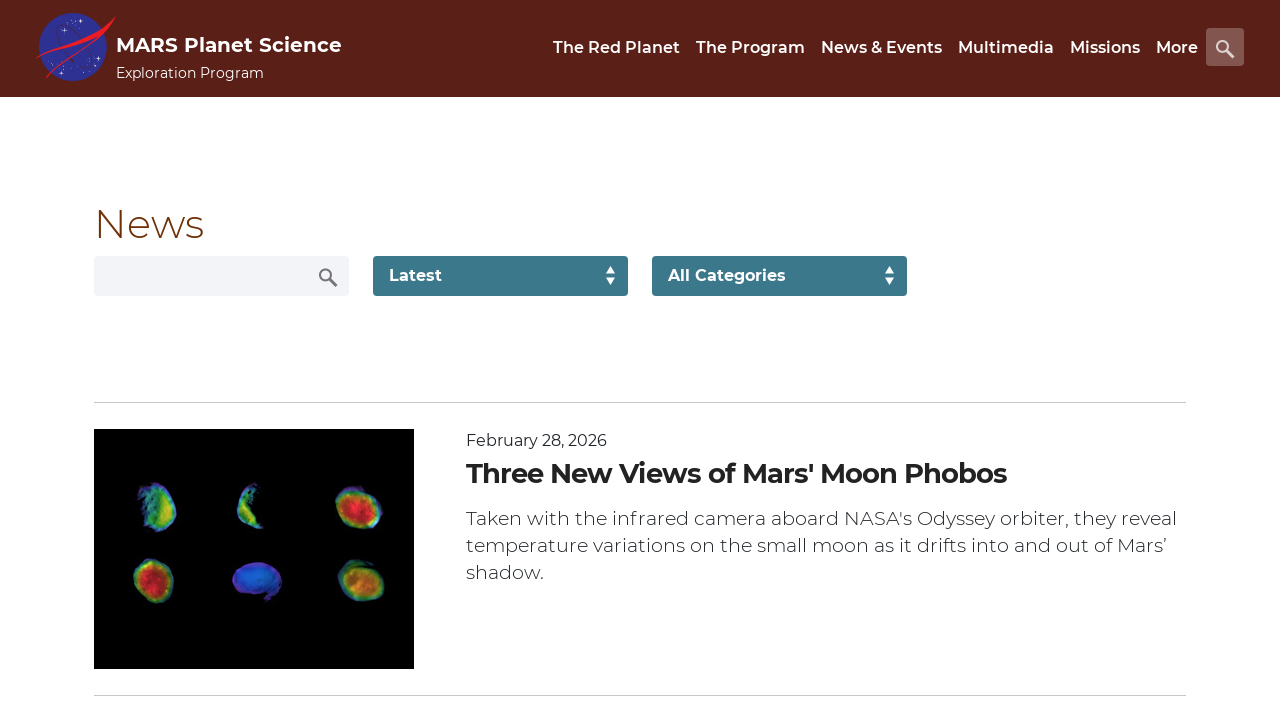

News article teaser bodies are visible
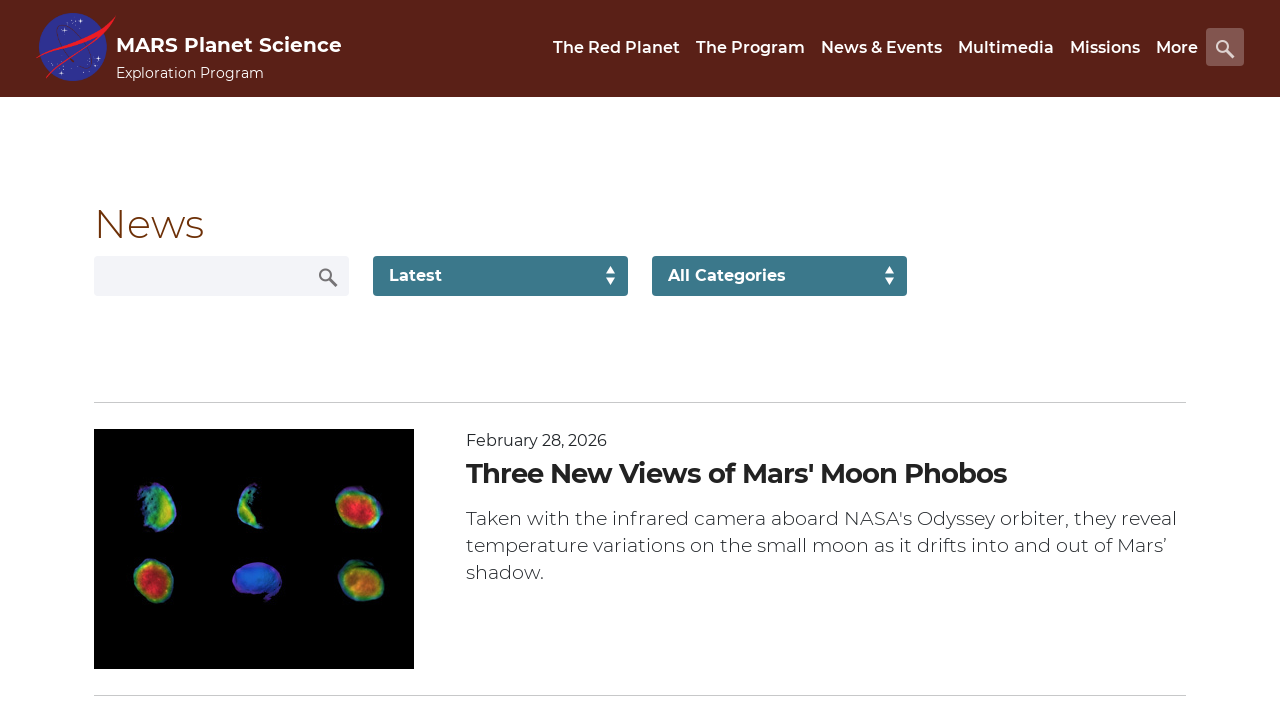

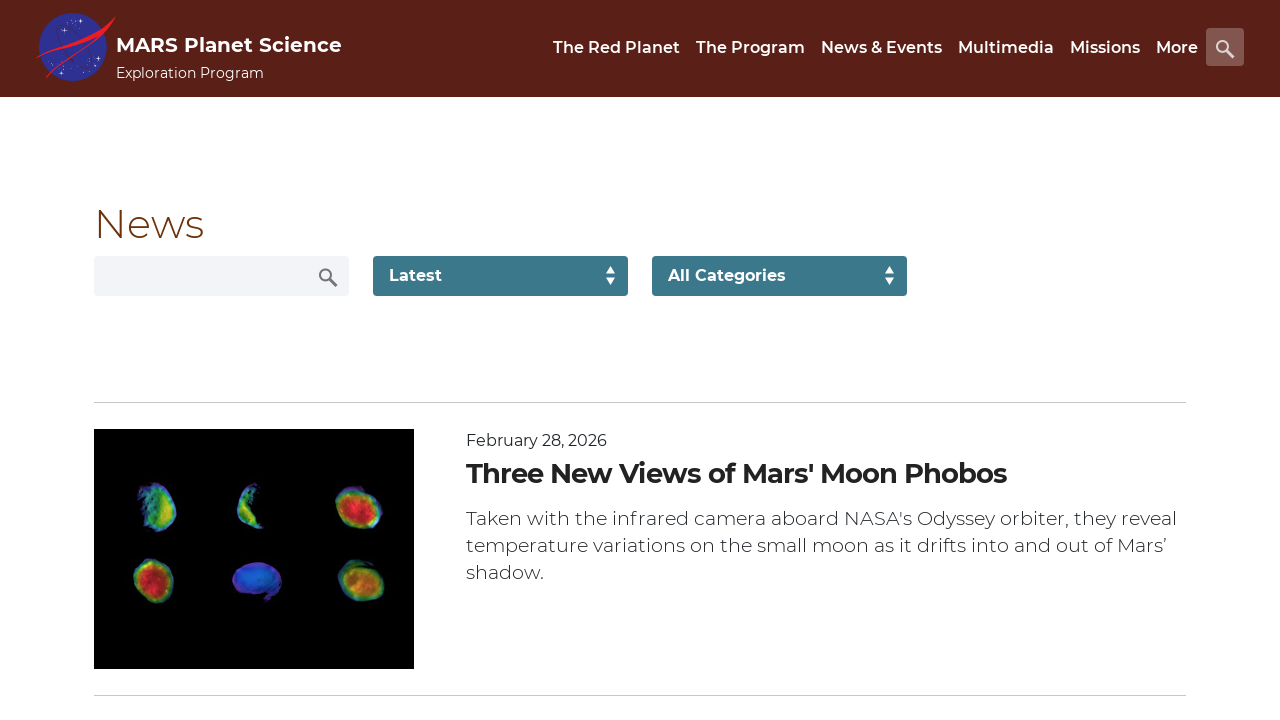